Tests clicking on a dynamically appearing button on DemoQA site.

Starting URL: https://demoqa.com/dynamic-properties

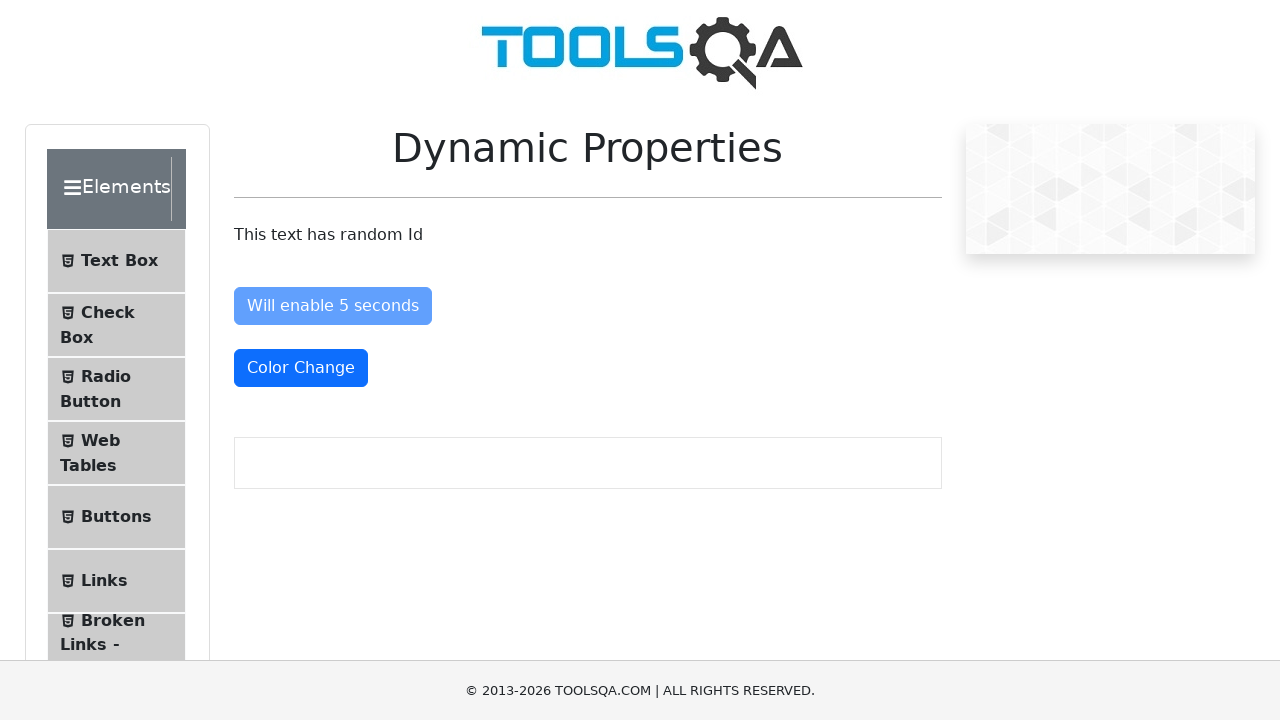

Navigated to DemoQA dynamic properties page
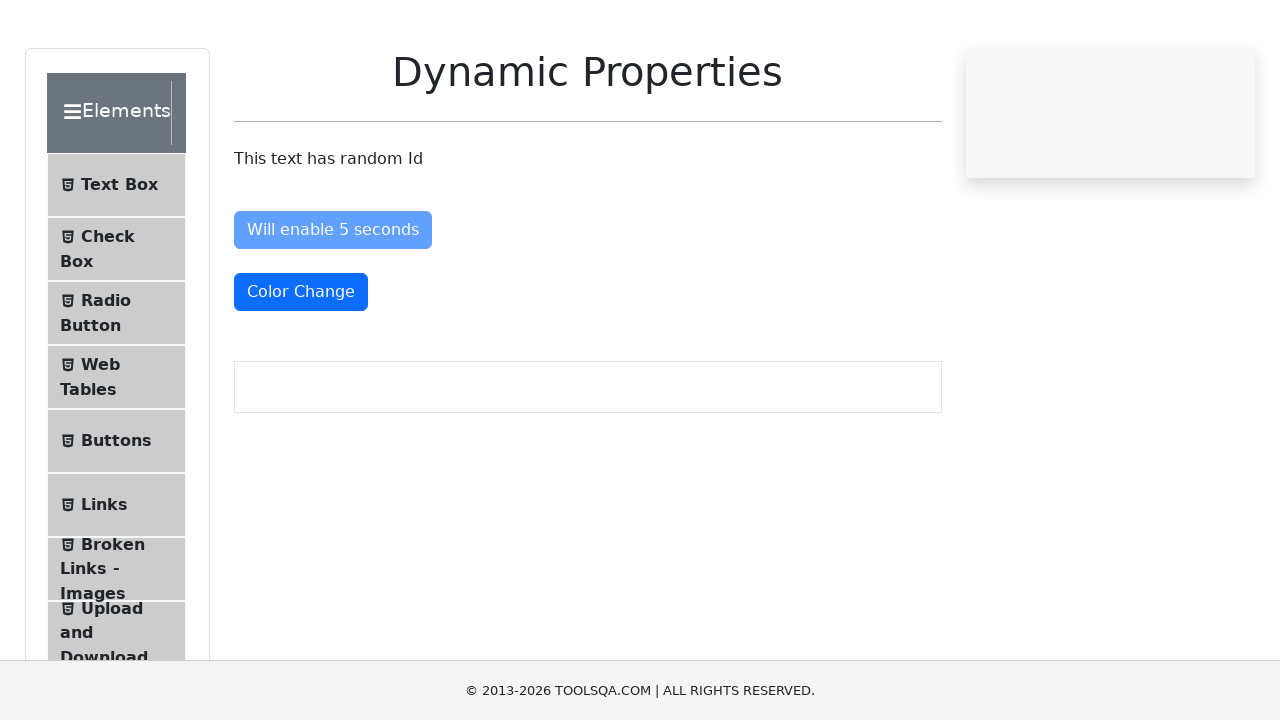

Located the dynamically appearing button with id 'visibleAfter'
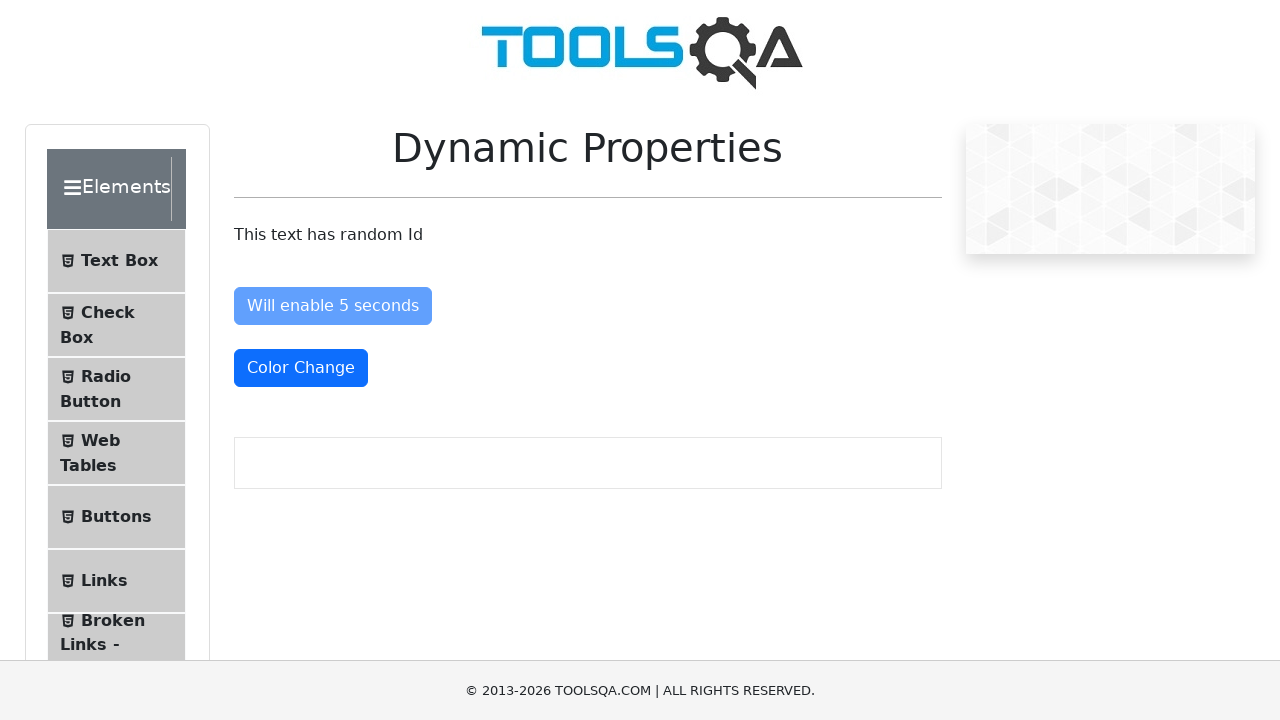

Clicked the dynamically appearing button at (338, 430) on #visibleAfter
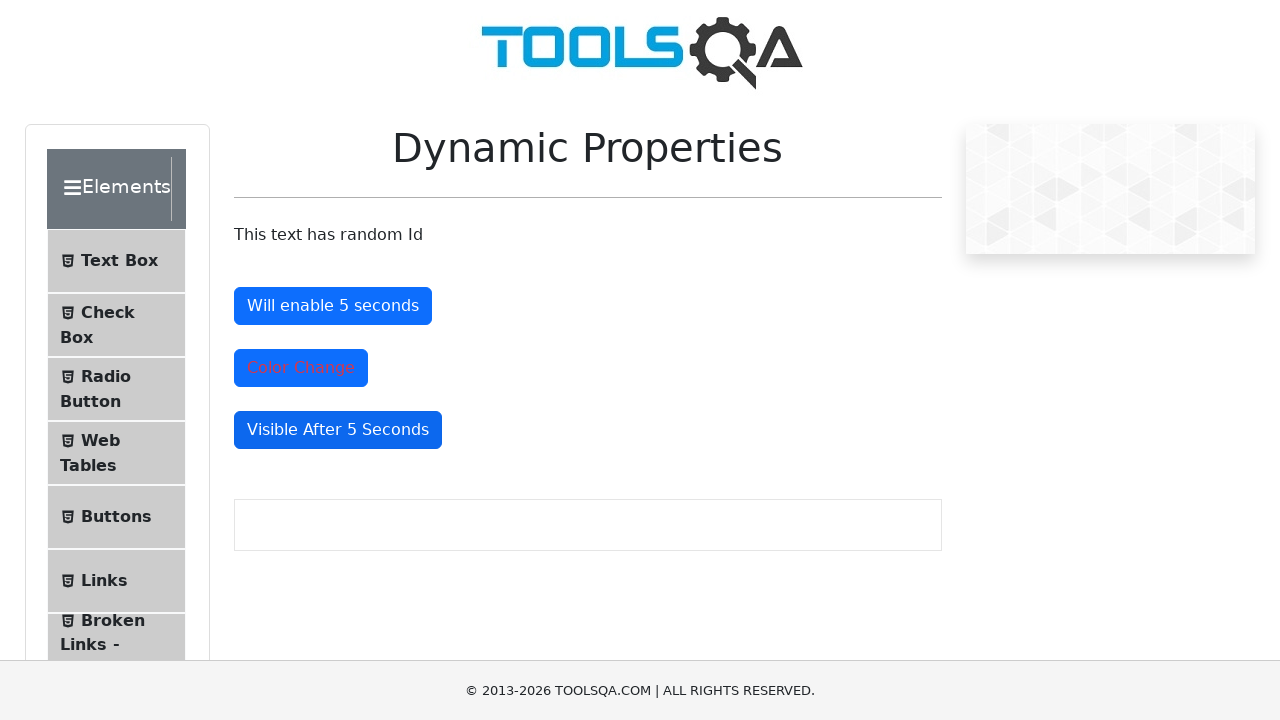

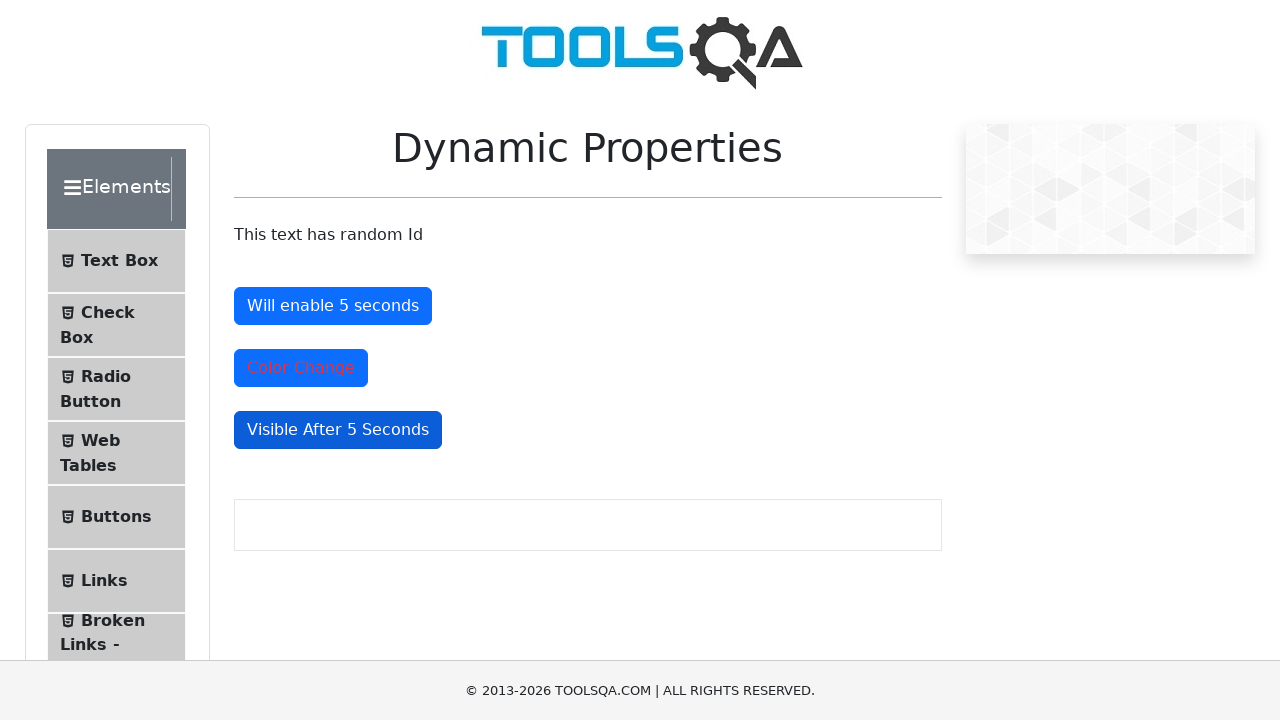